Tests that other controls are hidden when editing a todo item

Starting URL: https://demo.playwright.dev/todomvc

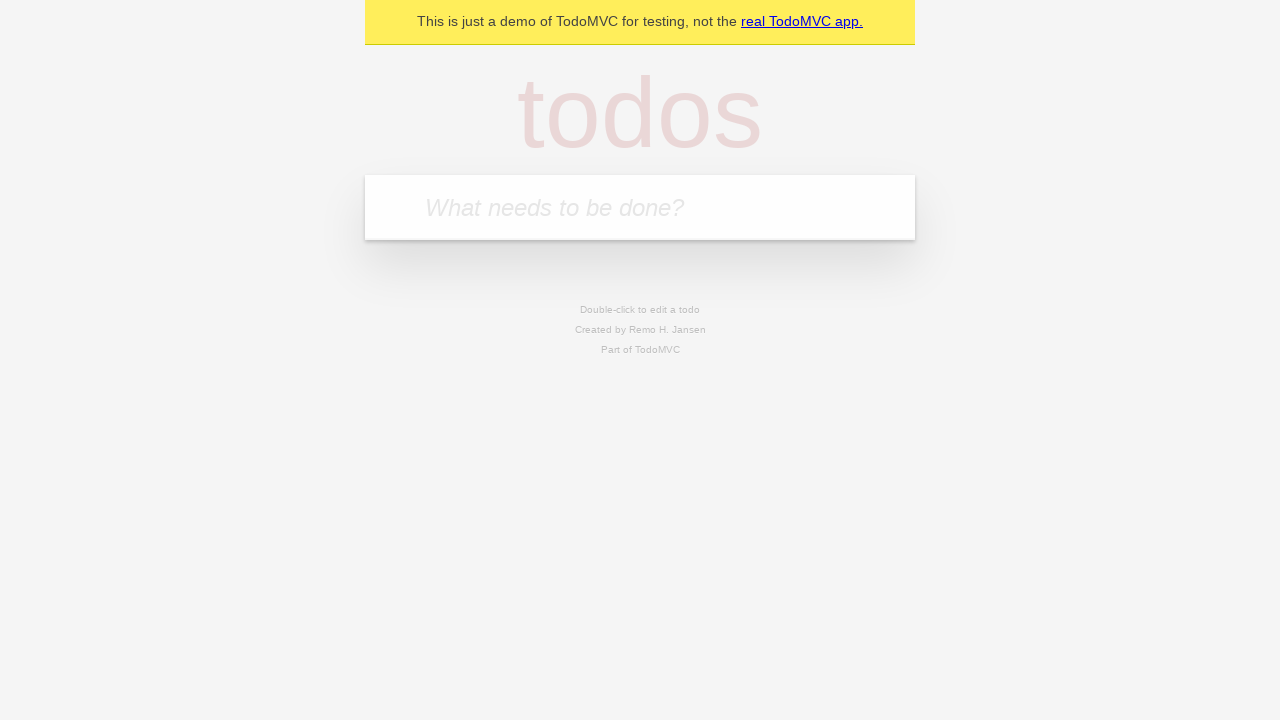

Filled new todo input with 'buy some cheese' on internal:attr=[placeholder="What needs to be done?"i]
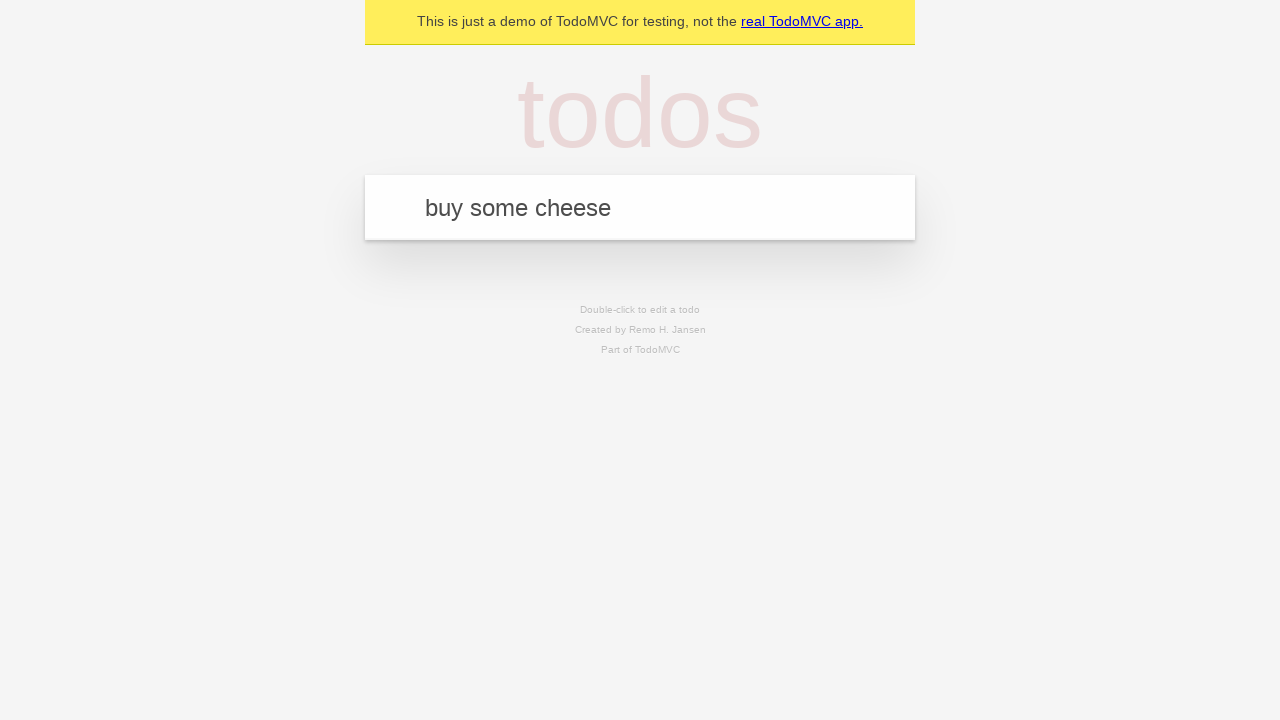

Pressed Enter to create todo 'buy some cheese' on internal:attr=[placeholder="What needs to be done?"i]
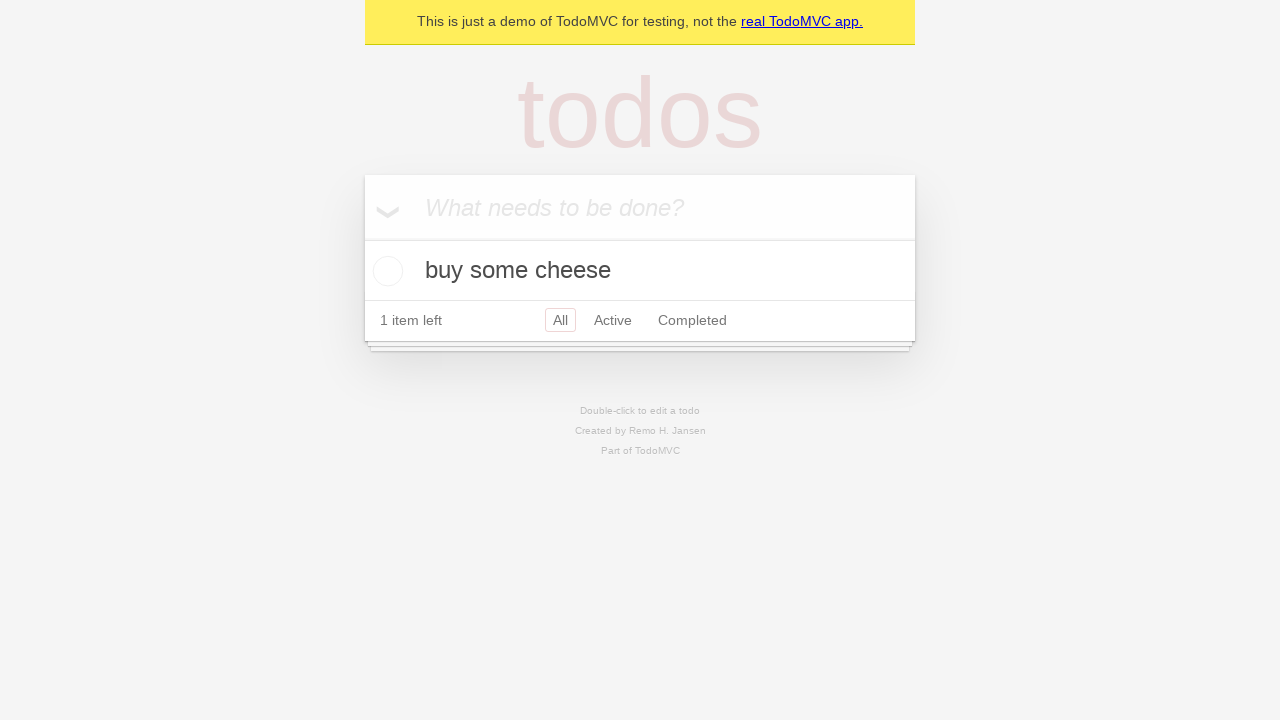

Filled new todo input with 'feed the cat' on internal:attr=[placeholder="What needs to be done?"i]
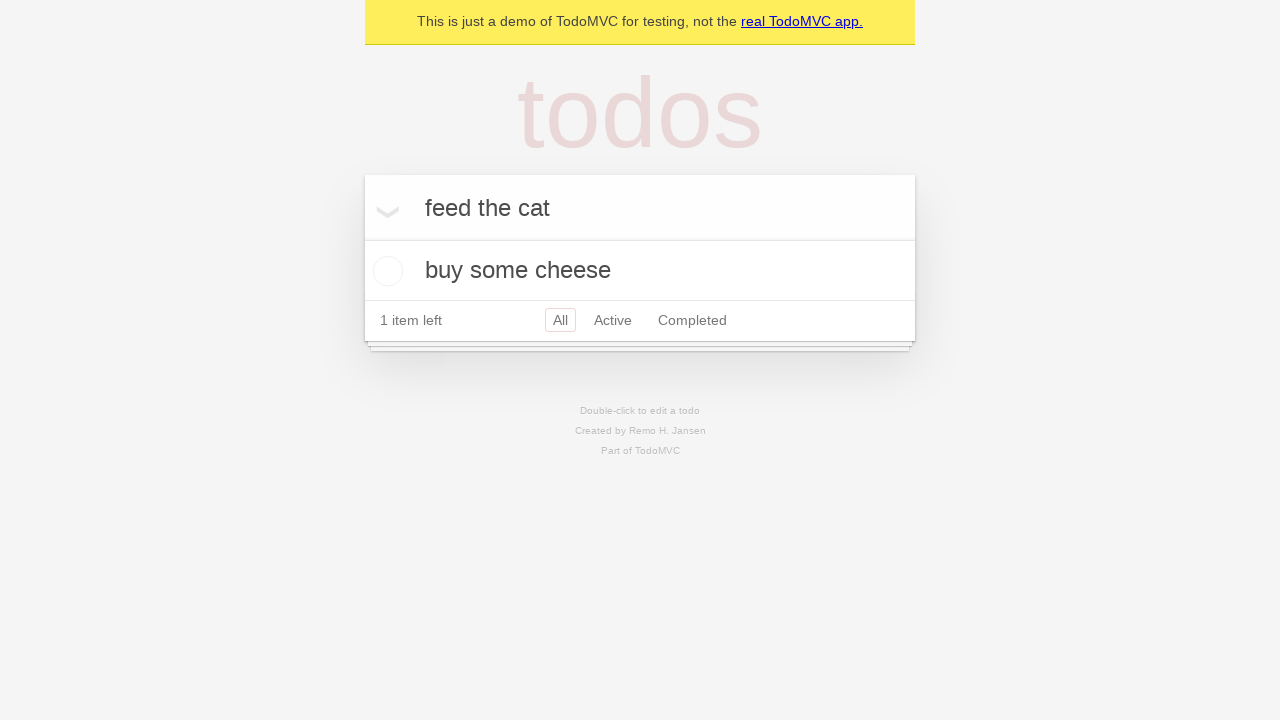

Pressed Enter to create todo 'feed the cat' on internal:attr=[placeholder="What needs to be done?"i]
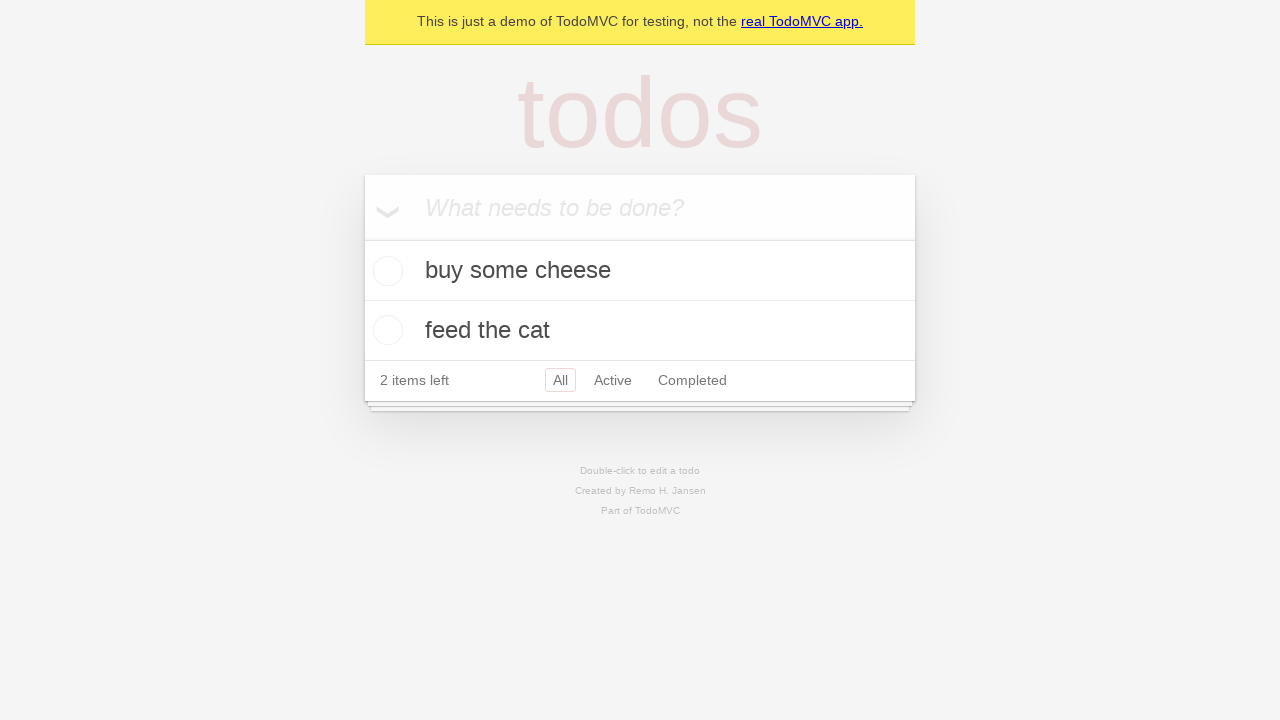

Filled new todo input with 'book a doctors appointment' on internal:attr=[placeholder="What needs to be done?"i]
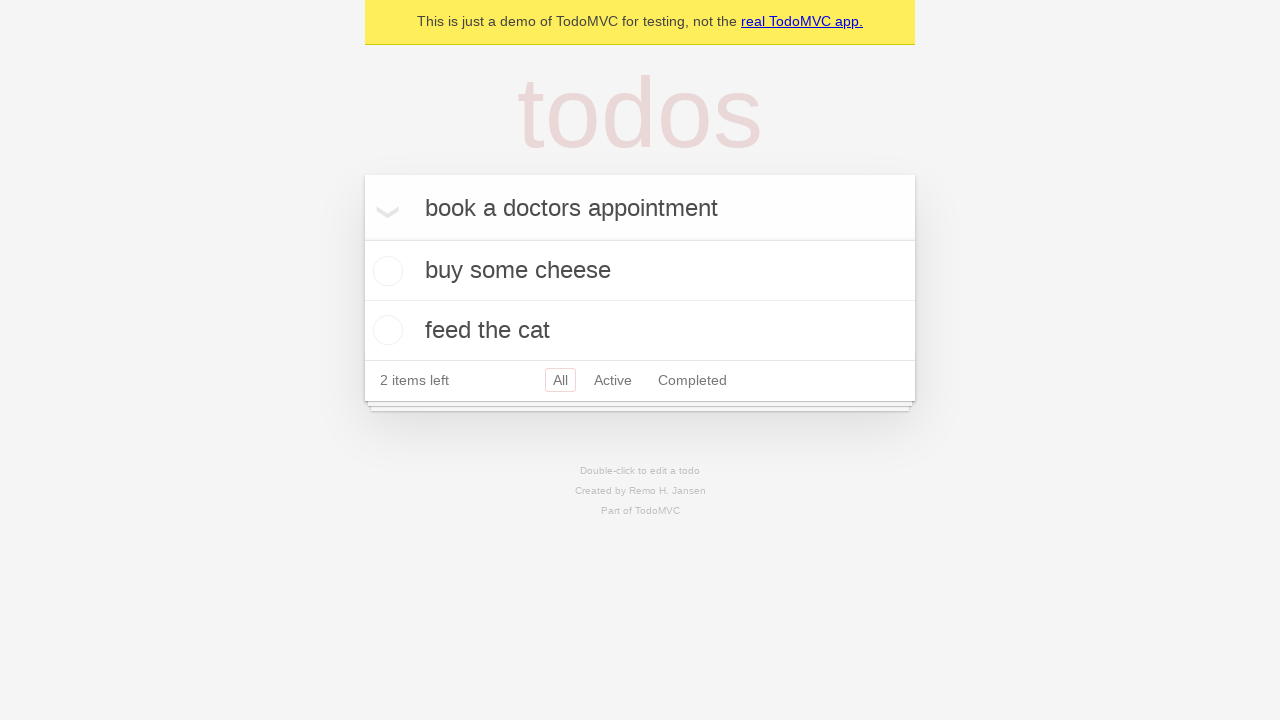

Pressed Enter to create todo 'book a doctors appointment' on internal:attr=[placeholder="What needs to be done?"i]
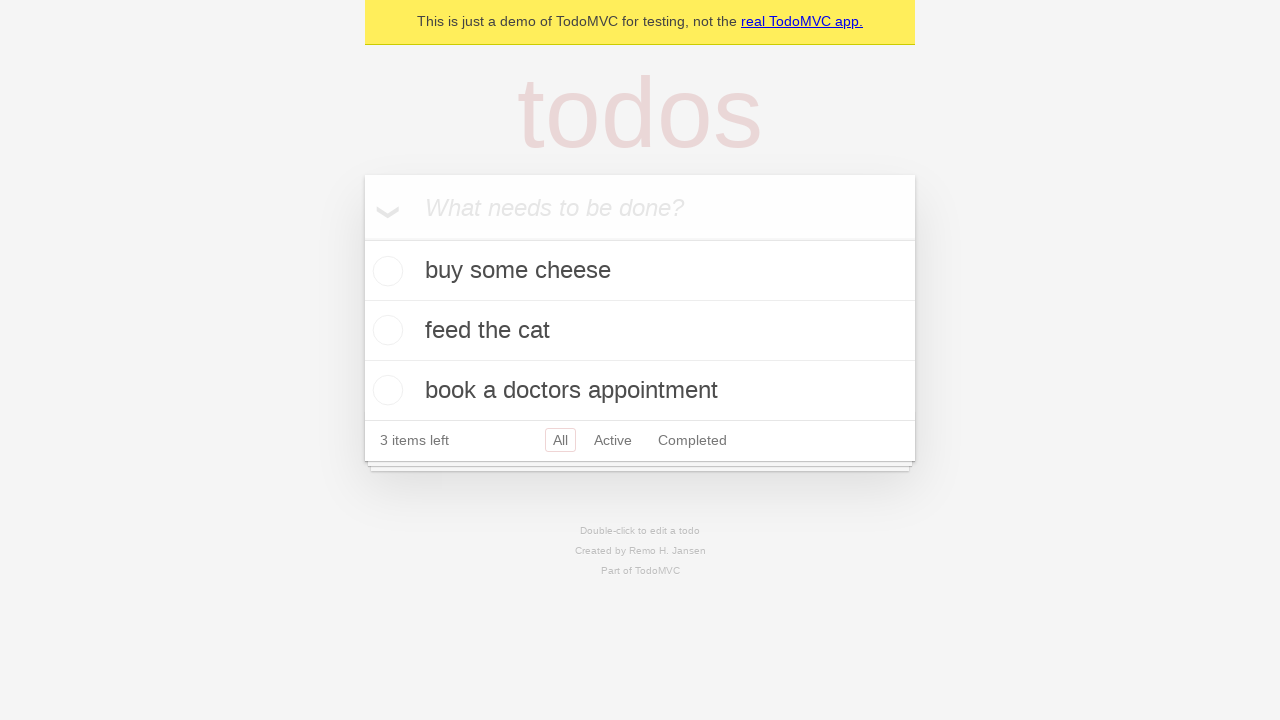

Double-clicked second todo item to enter edit mode at (640, 331) on [data-testid='todo-item'] >> nth=1
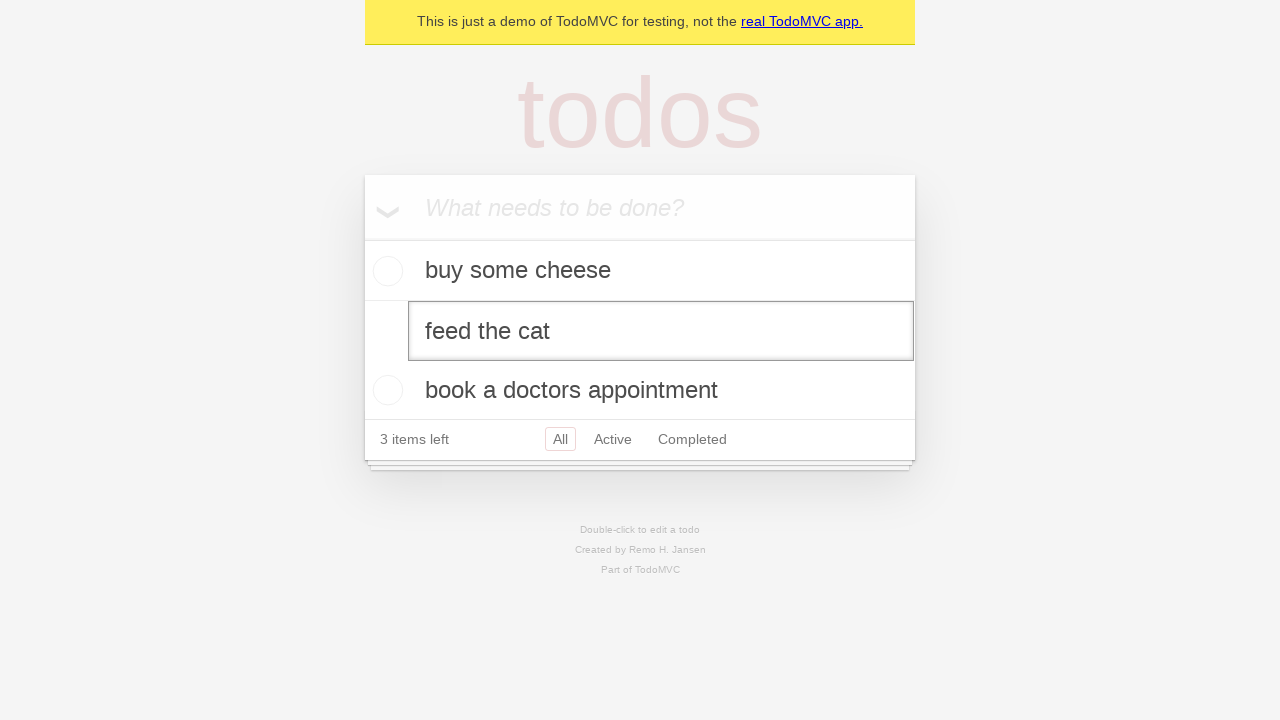

Edit textbox appeared, confirming edit mode is active
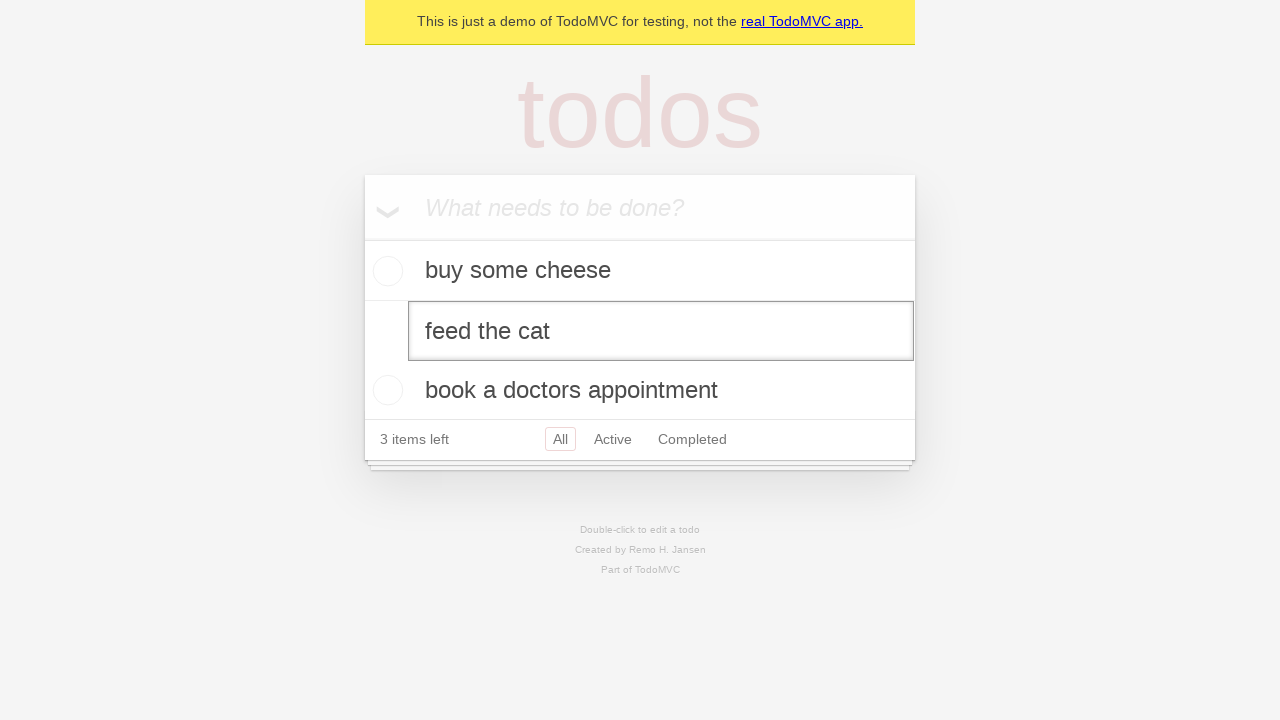

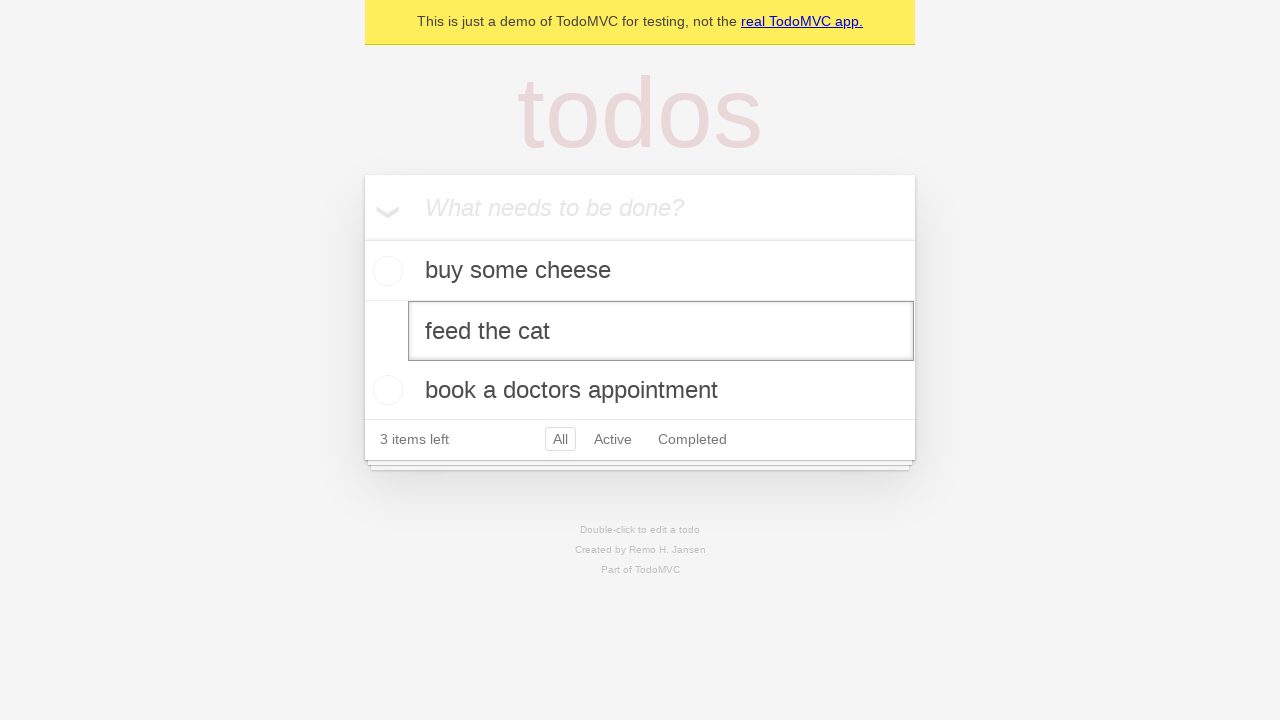